Tests dropdown functionality by selecting the option with value "2" from a dropdown menu

Starting URL: http://the-internet.herokuapp.com/dropdown

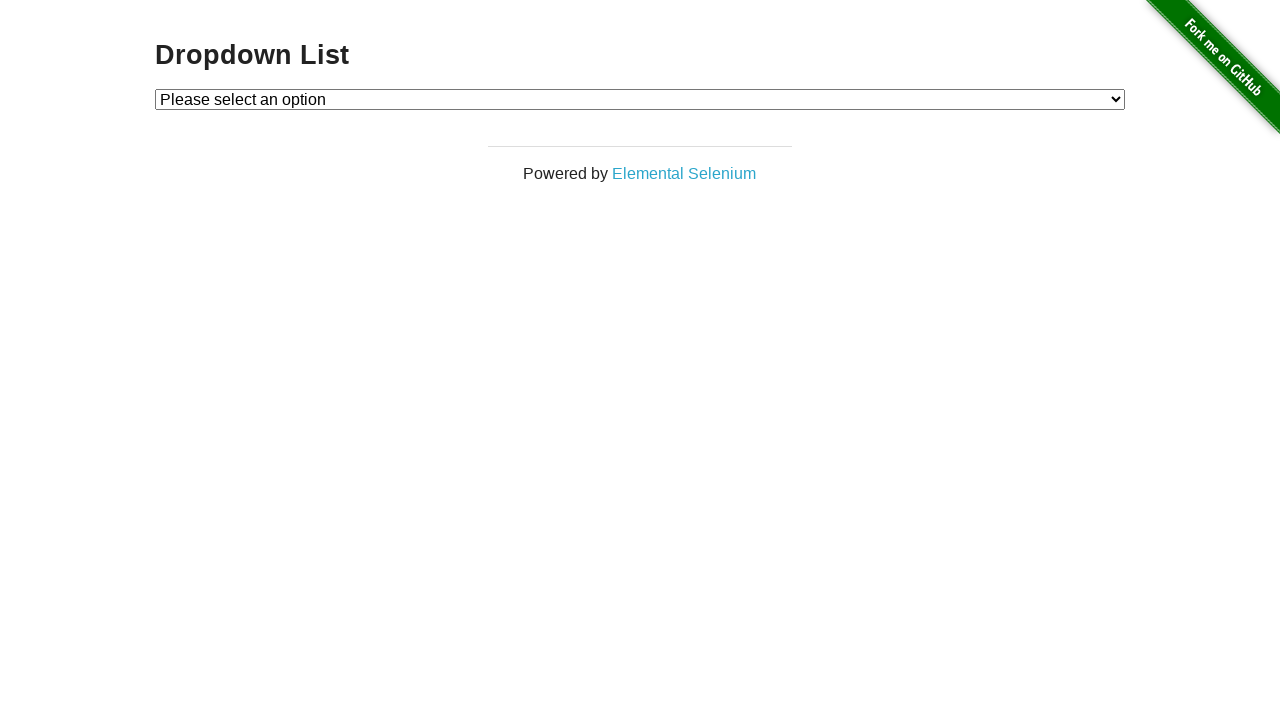

Selected option with value '2' from dropdown menu on #dropdown
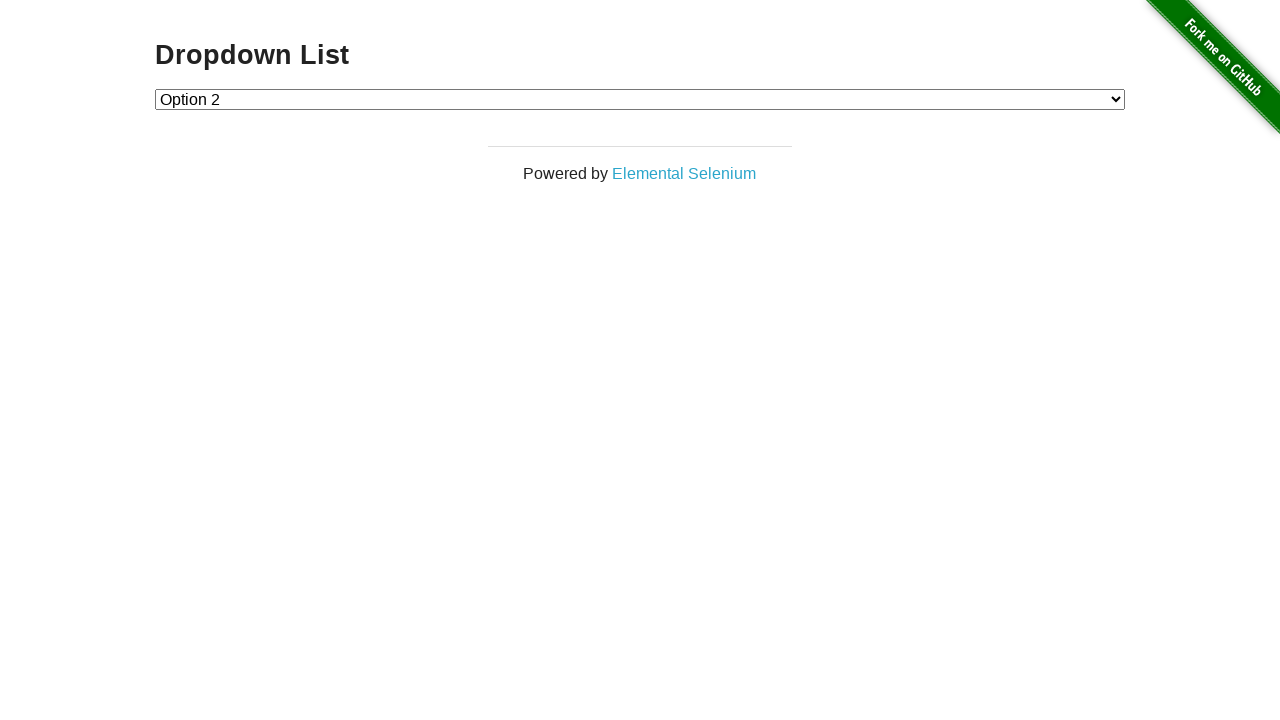

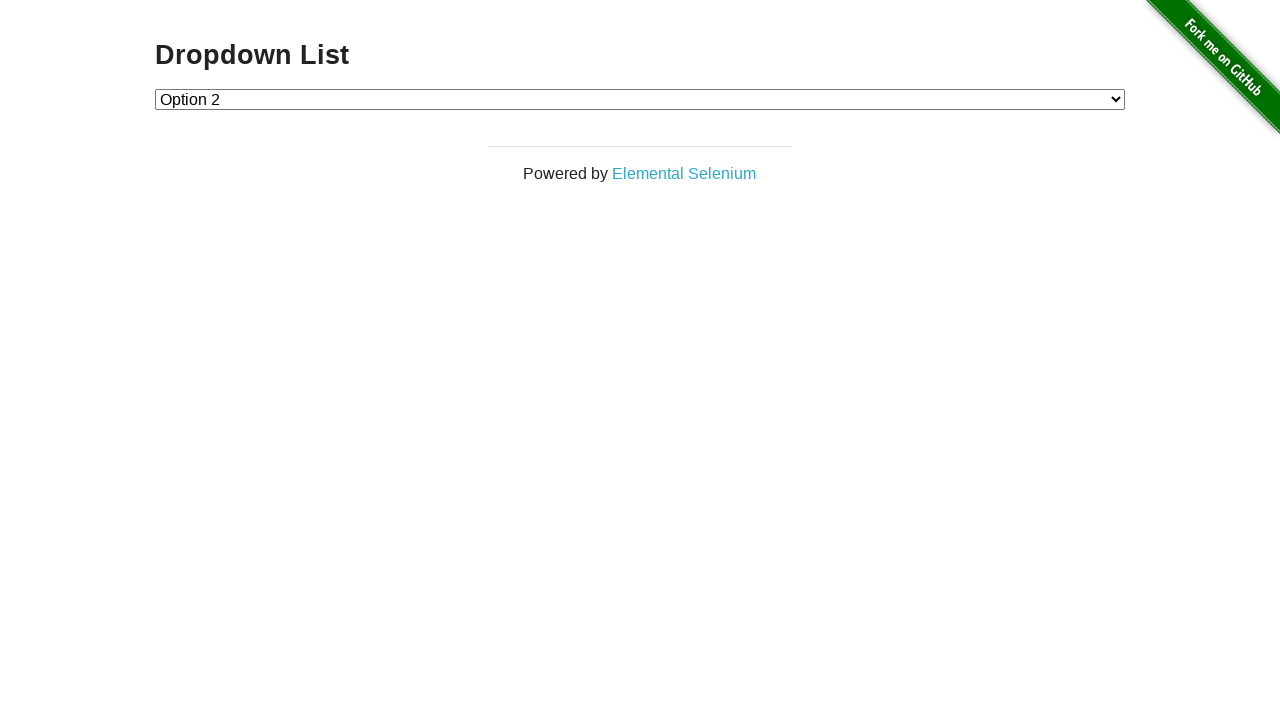